Tests browser navigation by clicking a link, verifying the URL changed, then navigating back and verifying the original URL is restored

Starting URL: https://kristinek.github.io/site/examples/po

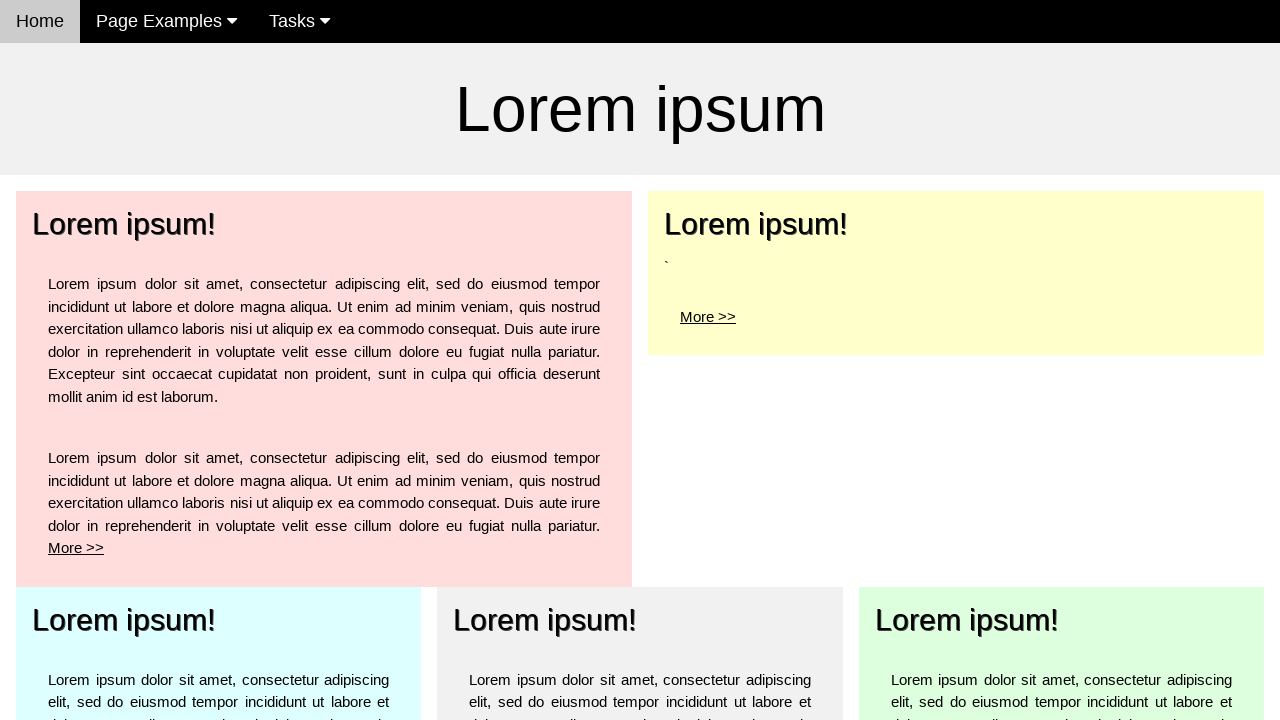

Clicked 'More >' link for the top left element at (124, 224) on a[href='po1']
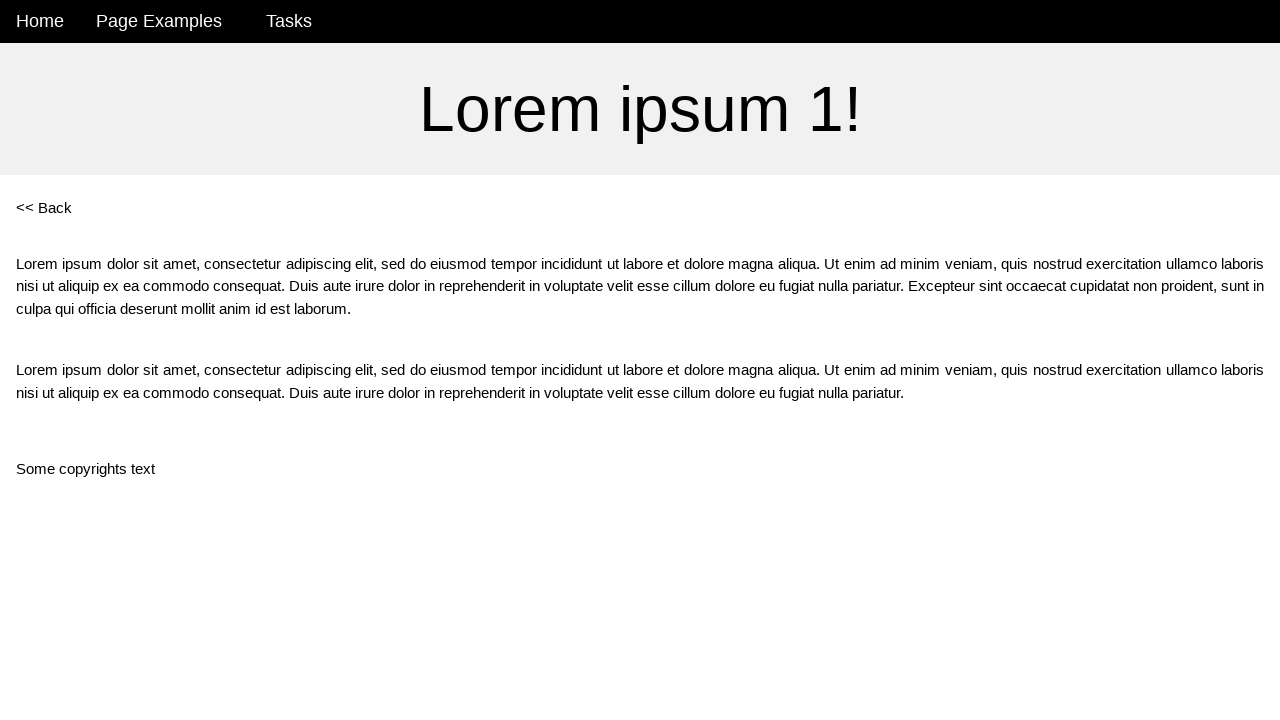

Verified URL changed to po1 page
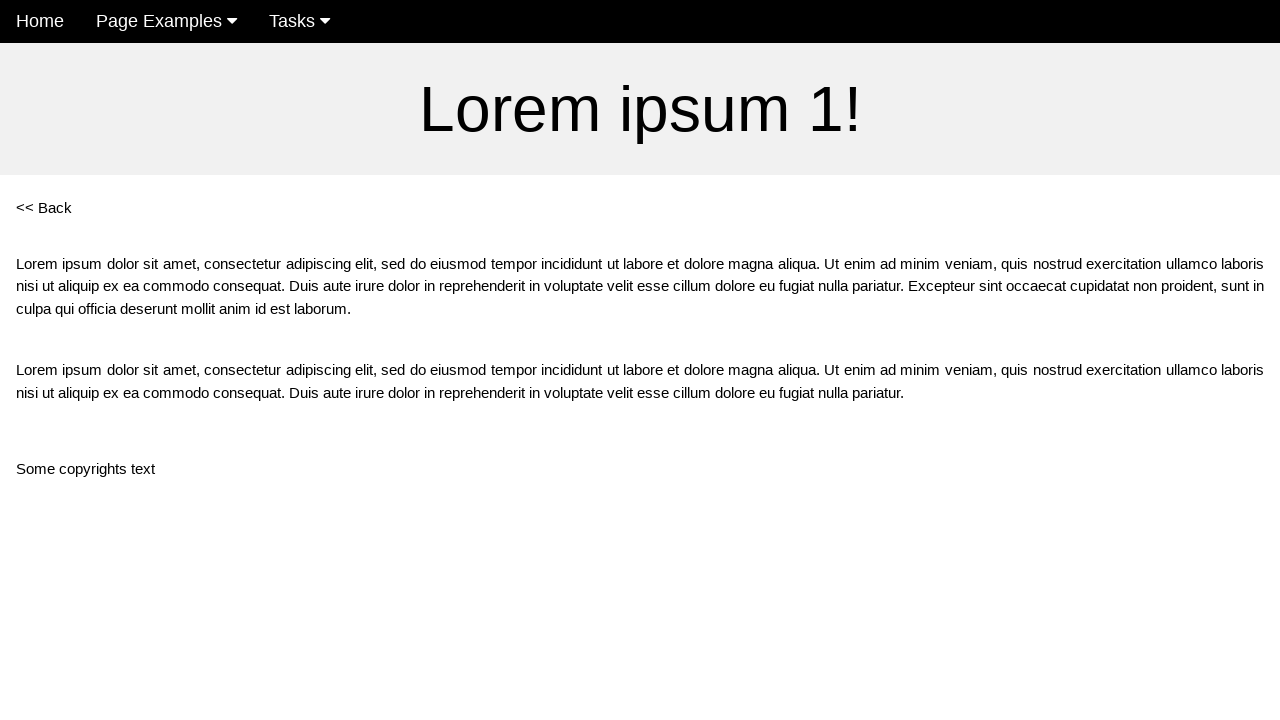

Navigated back to previous page
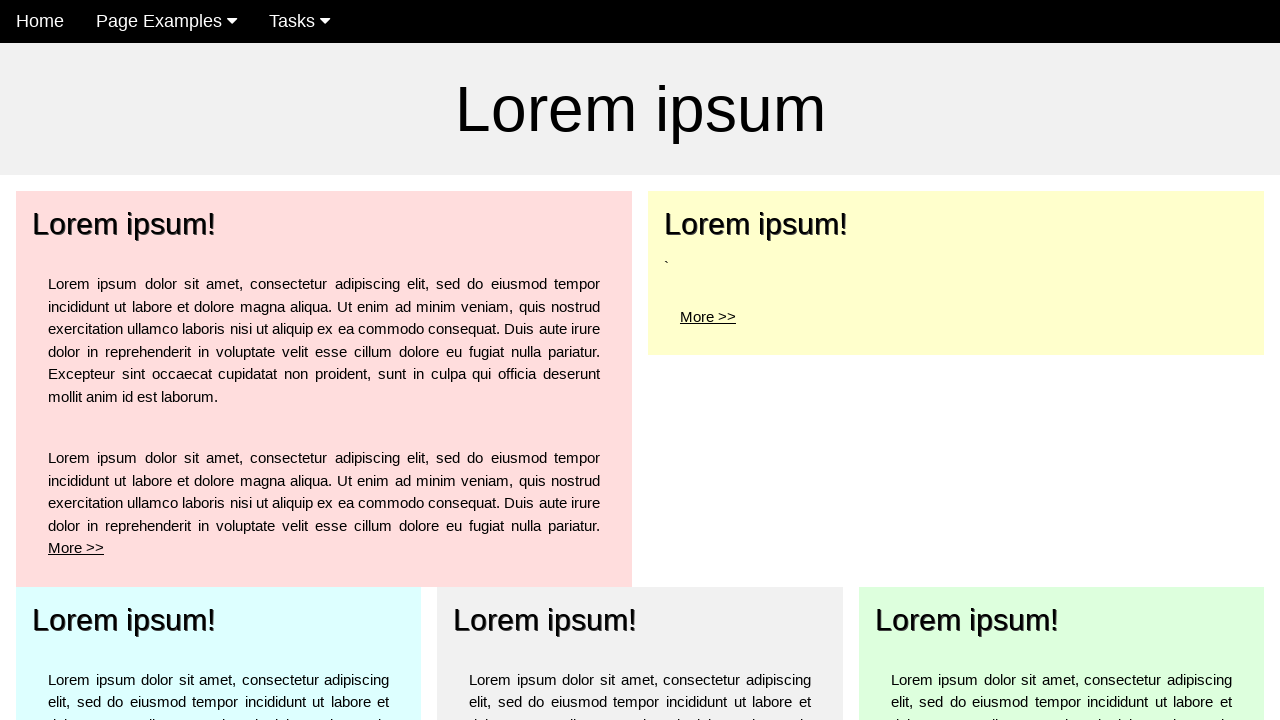

Verified URL is back to po page
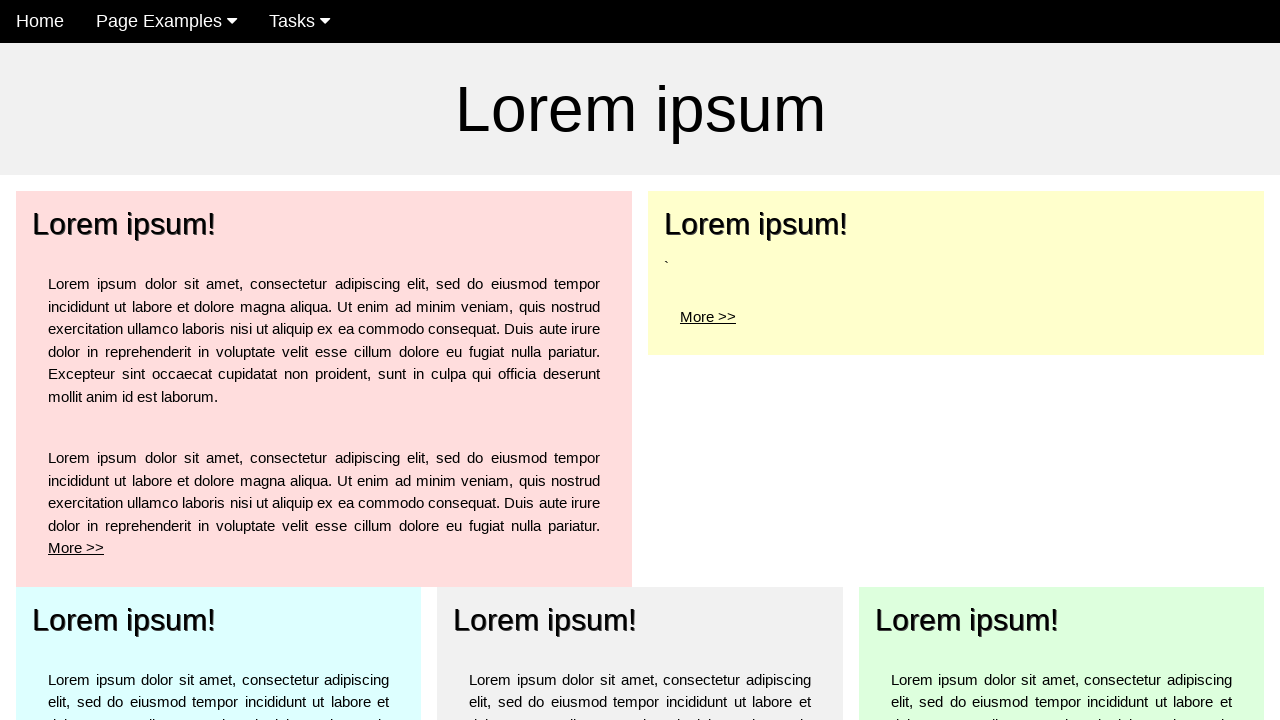

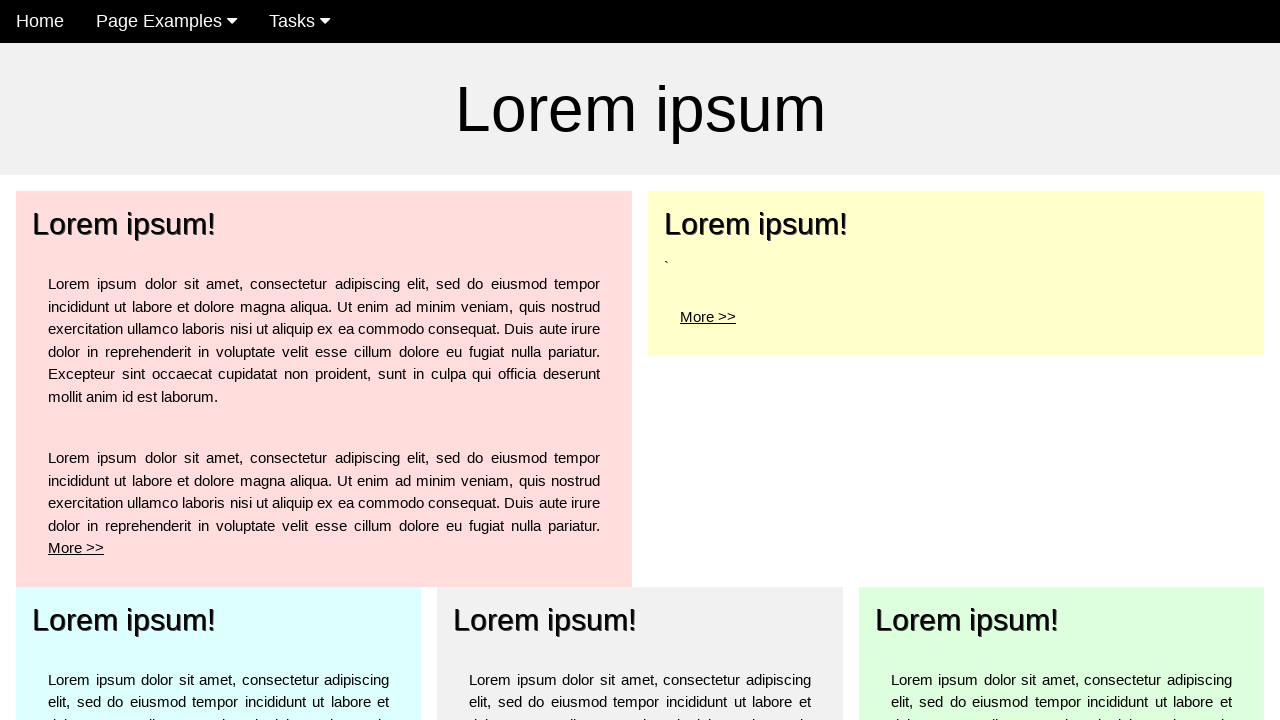